Tests that an error message is displayed when attempting to login with invalid credentials

Starting URL: https://www.saucedemo.com

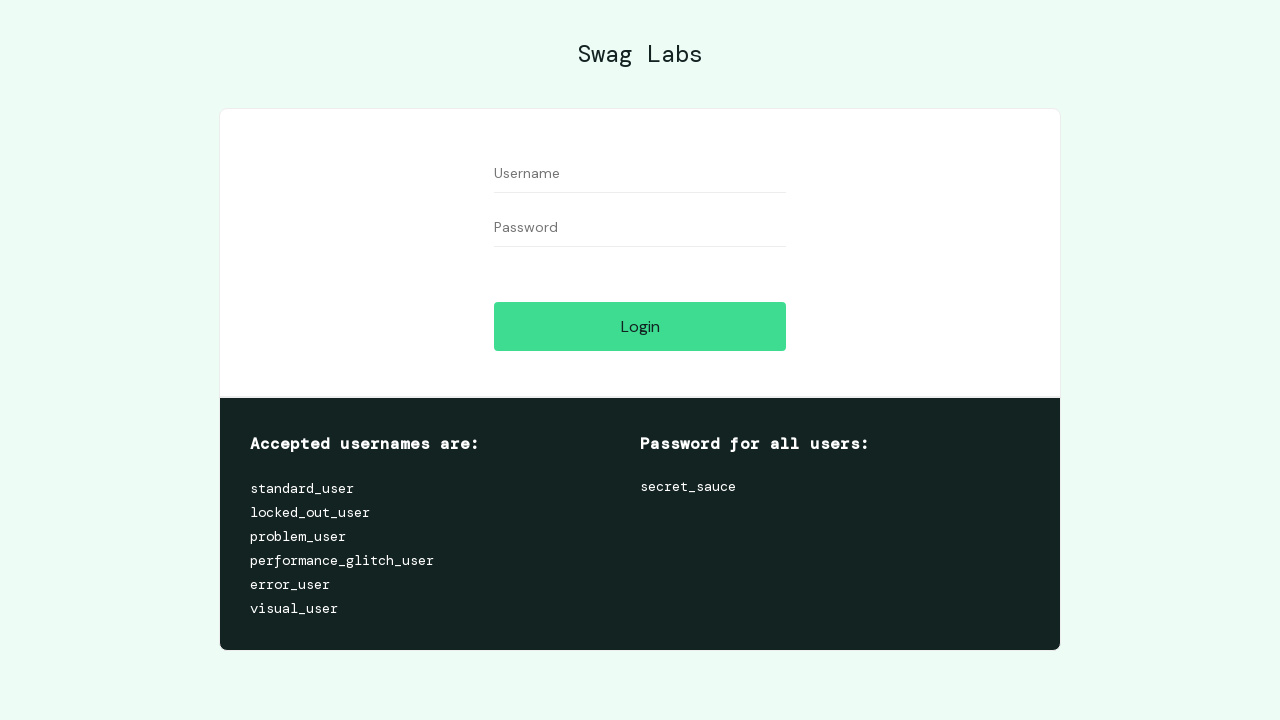

Filled username field with 'standard_user' on #user-name
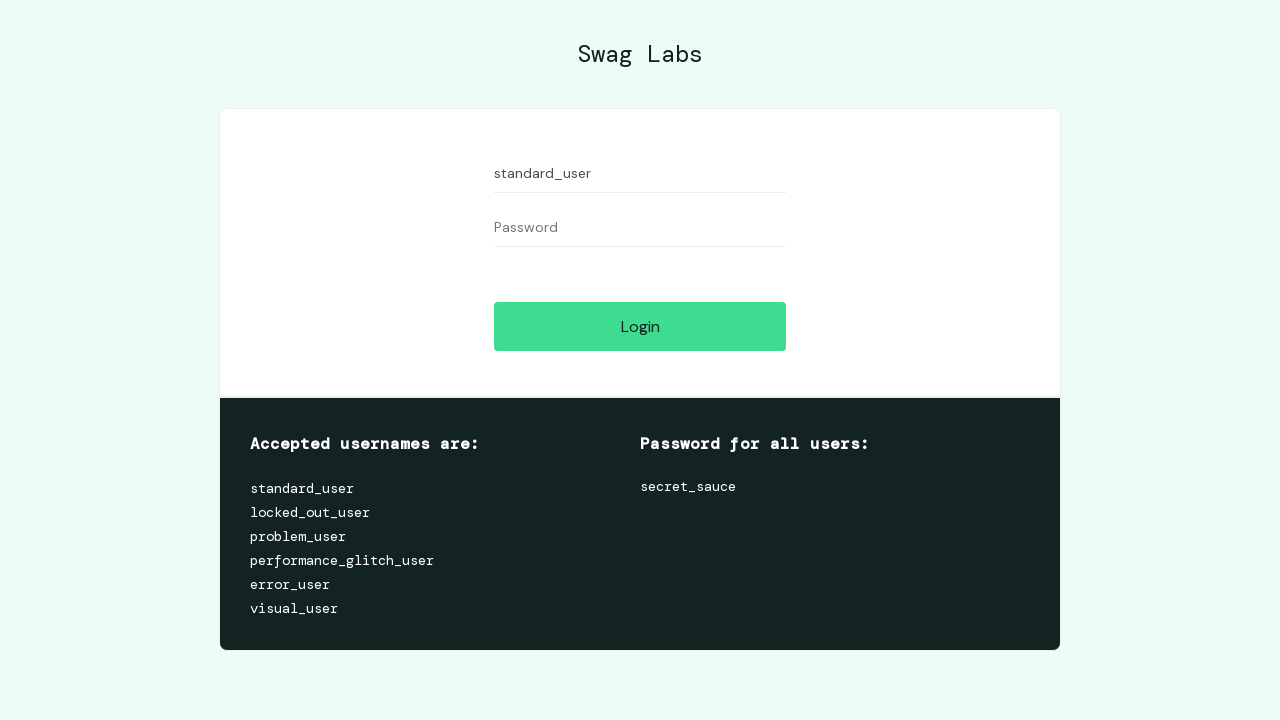

Filled password field with invalid password 'invalidpassword' on #password
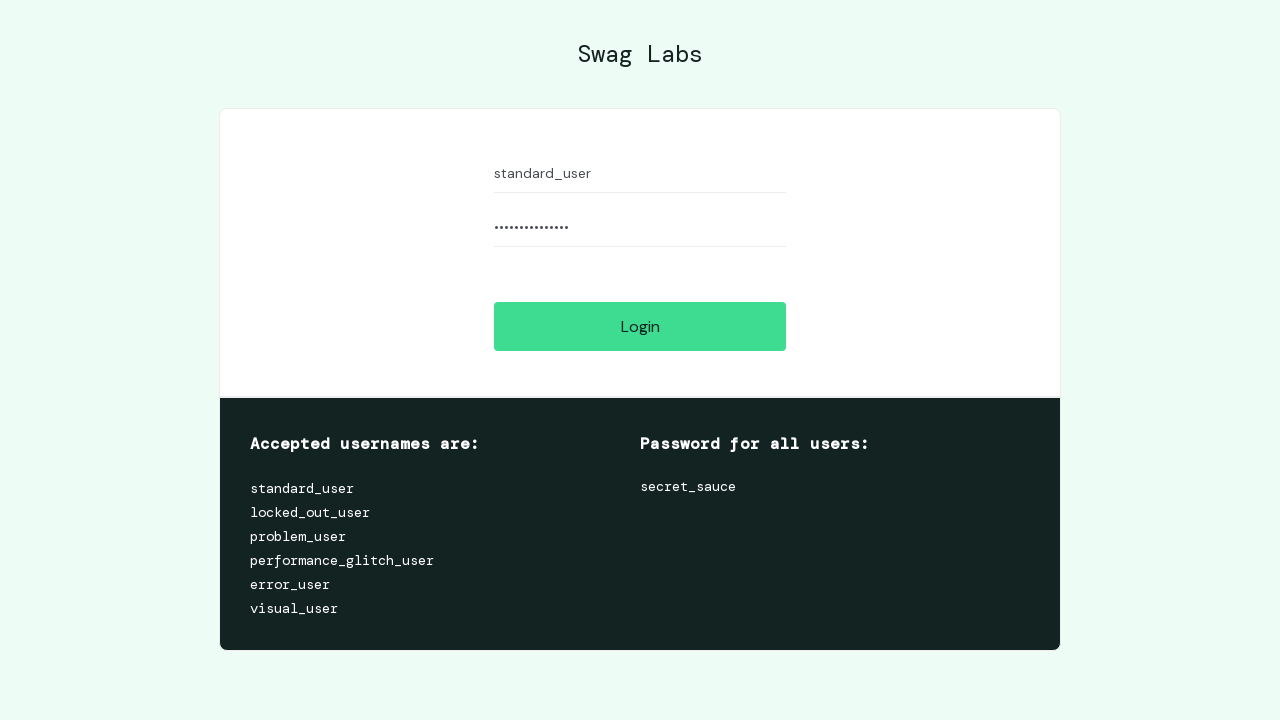

Clicked login button at (640, 326) on #login-button
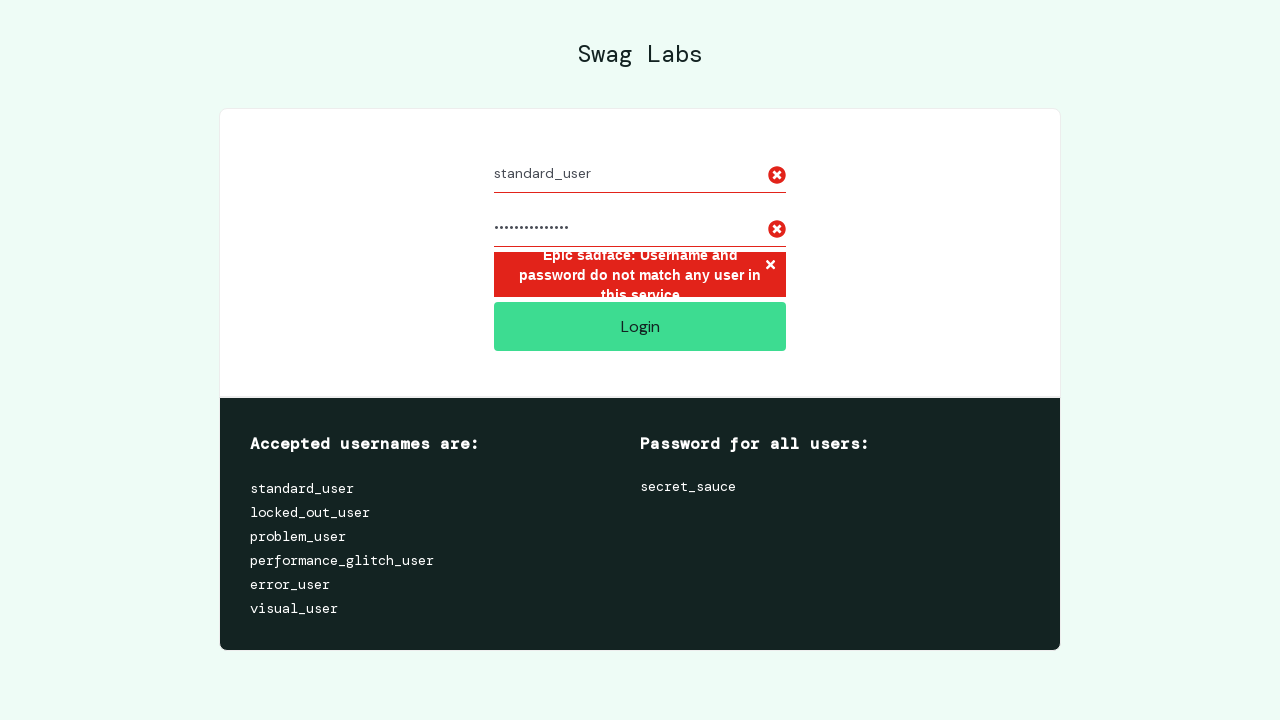

Located error message element
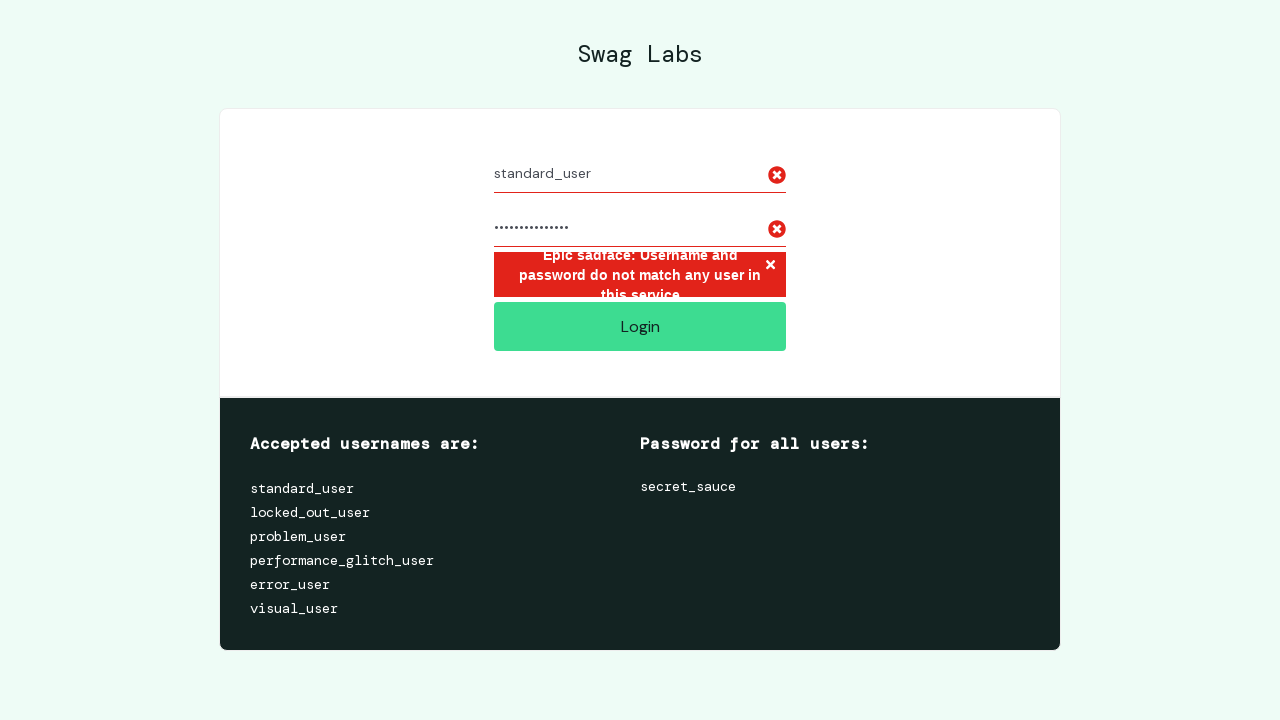

Waited for error message to appear
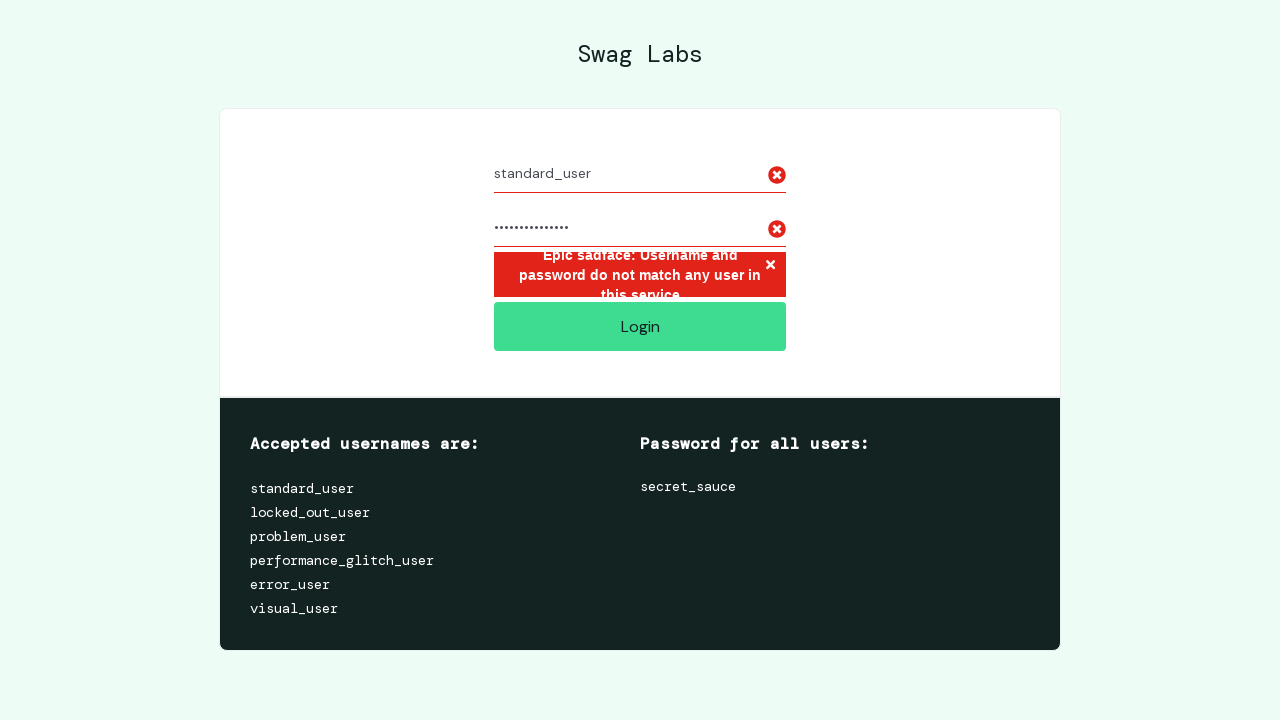

Verified error message text: 'Epic sadface: Username and password do not match any user in this service'
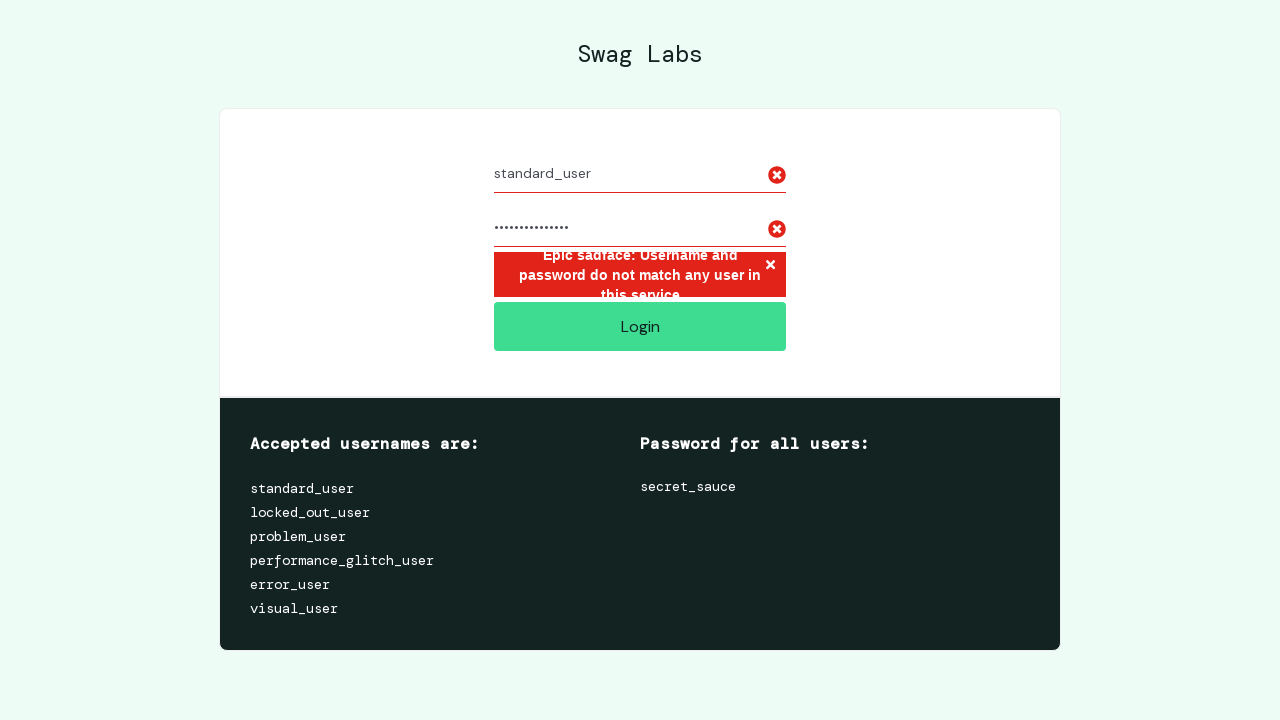

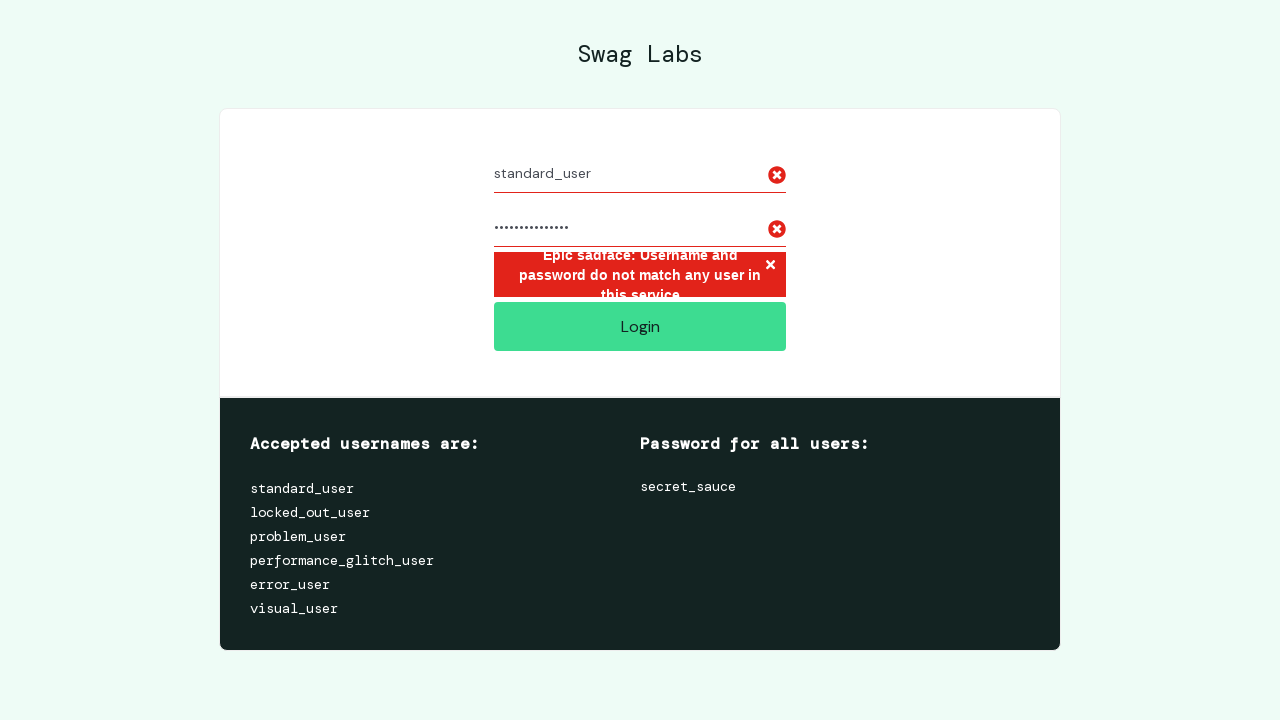